Tests state dropdown selection by selecting Illinois, then Virginia, then California using different selection methods (visible text, value, index), and verifies California is the final selected option.

Starting URL: http://practice.cydeo.com/dropdown

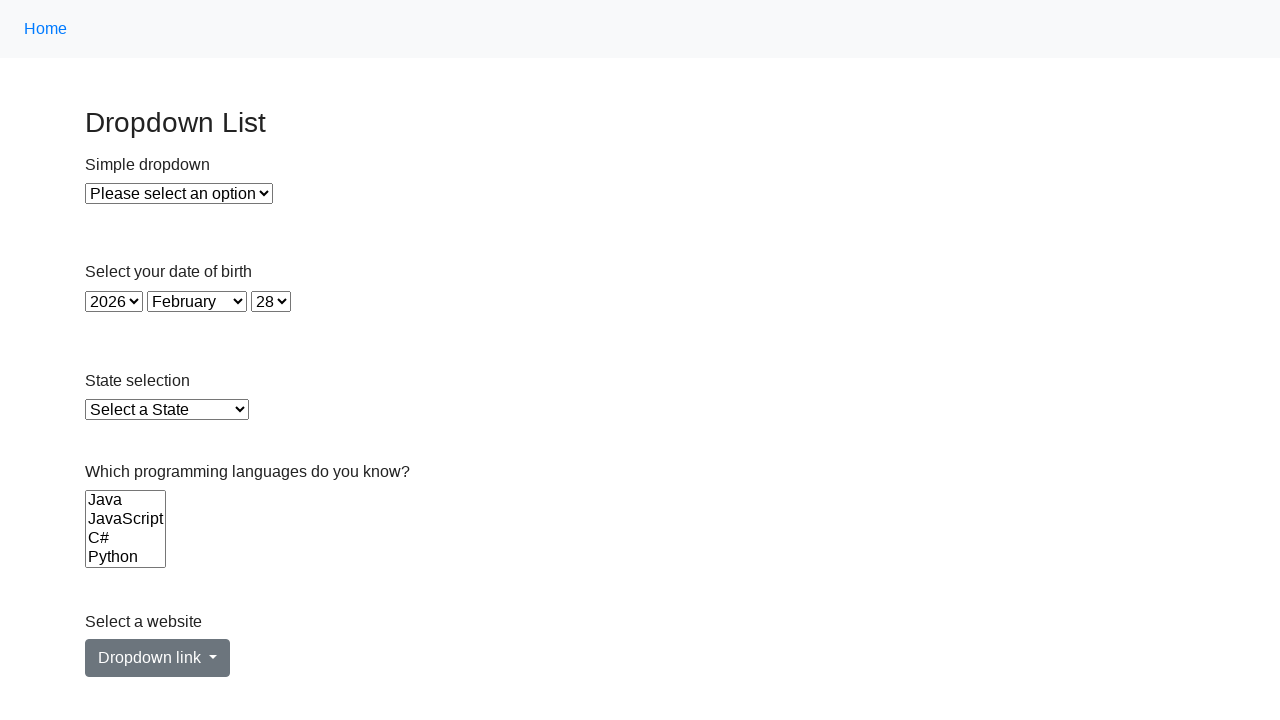

Selected Illinois from state dropdown using visible text on select#state
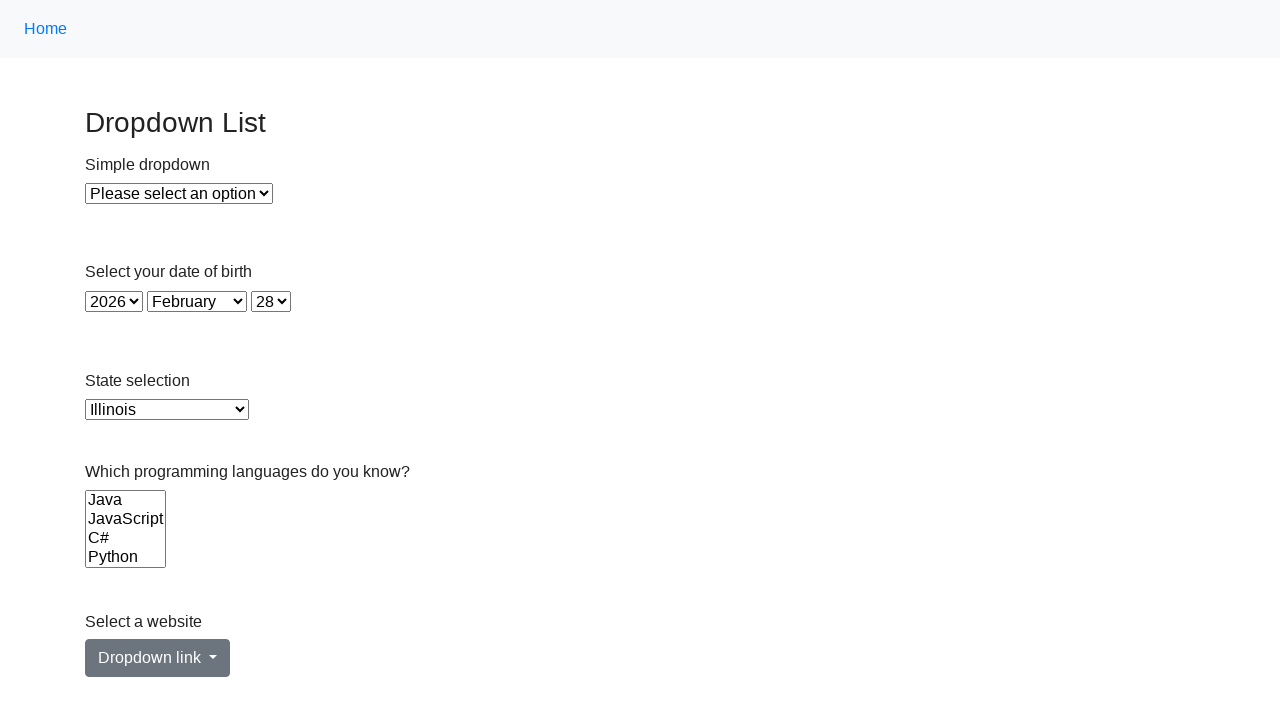

Selected Virginia from state dropdown using value 'VA' on select#state
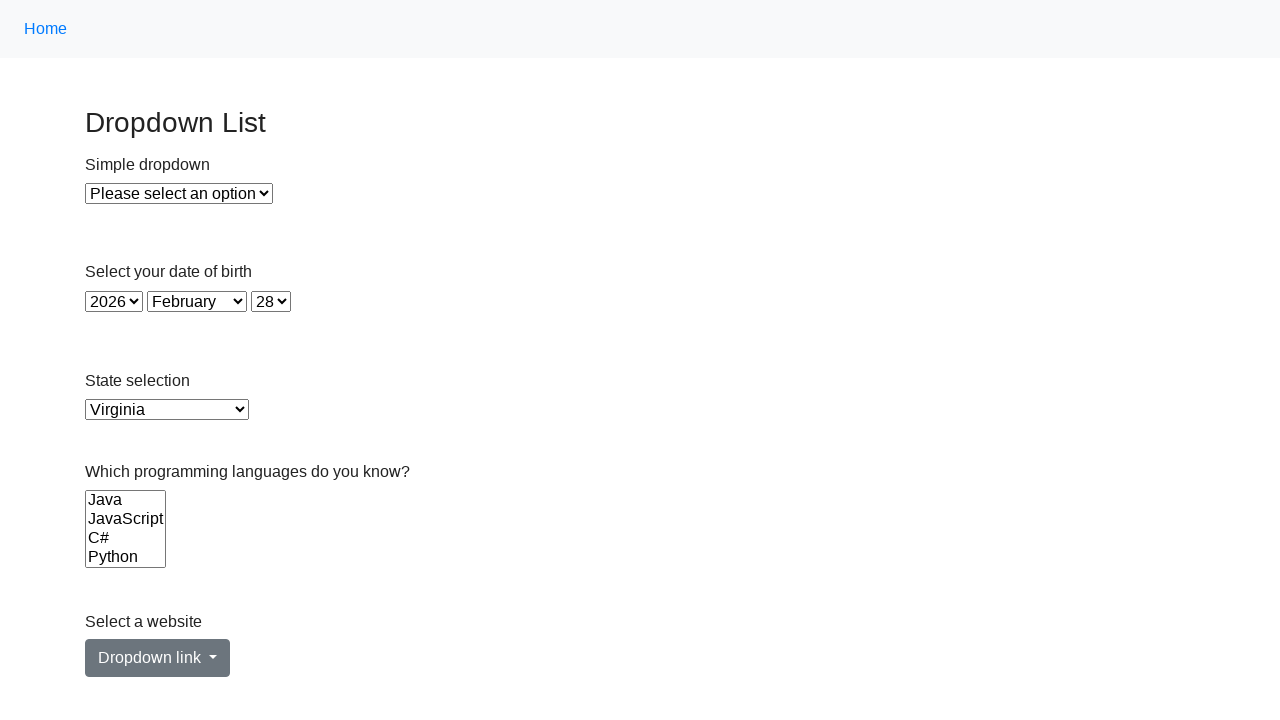

Selected California from state dropdown using index 5 on select#state
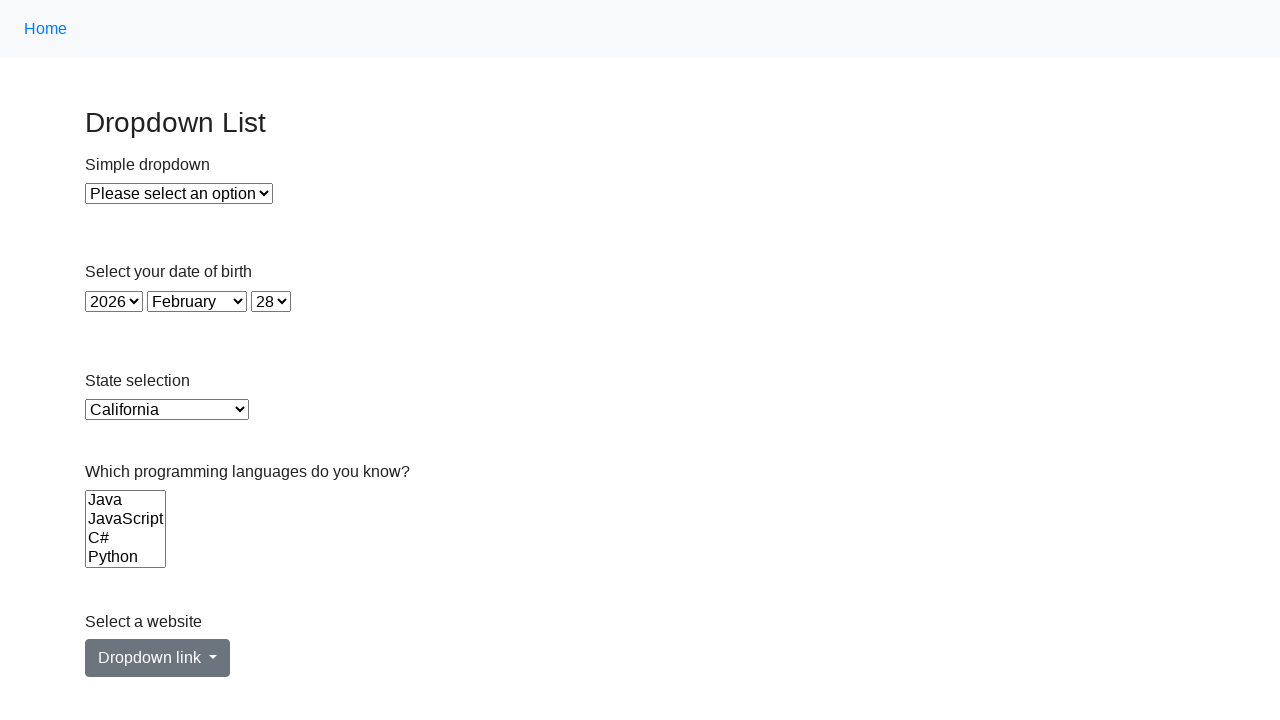

Retrieved the currently selected state value from dropdown
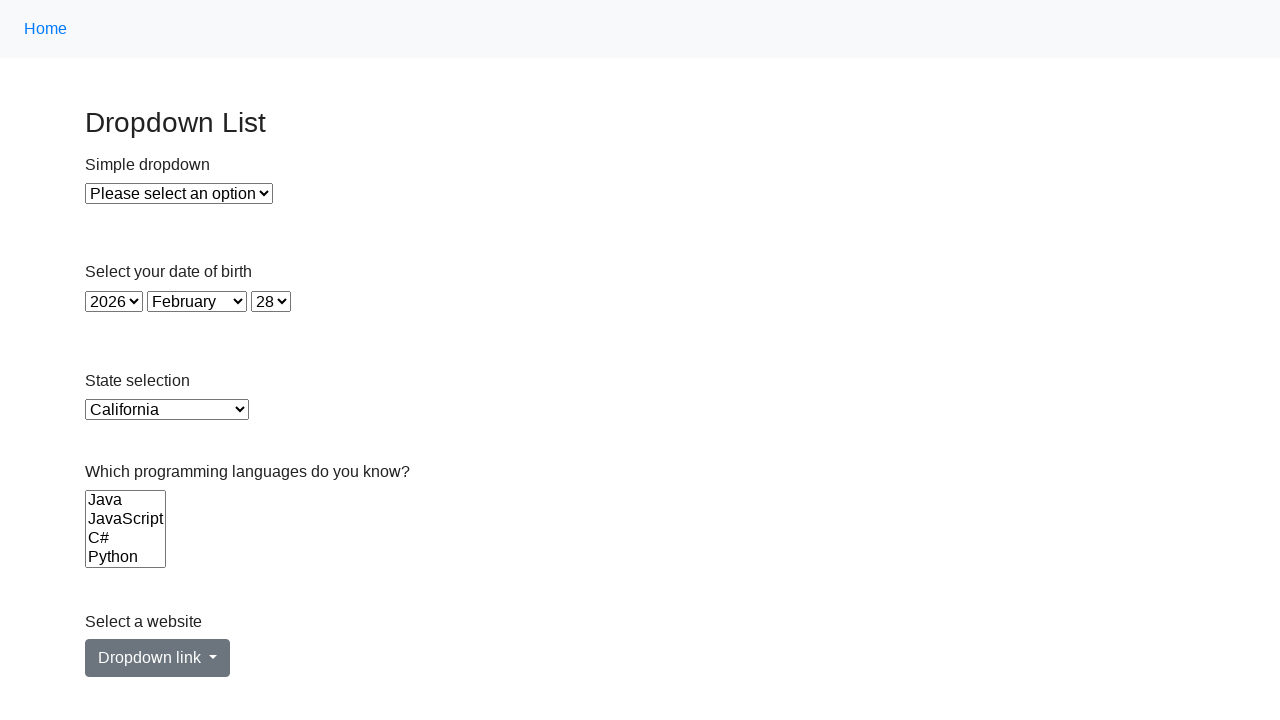

Verified that California is the final selected option
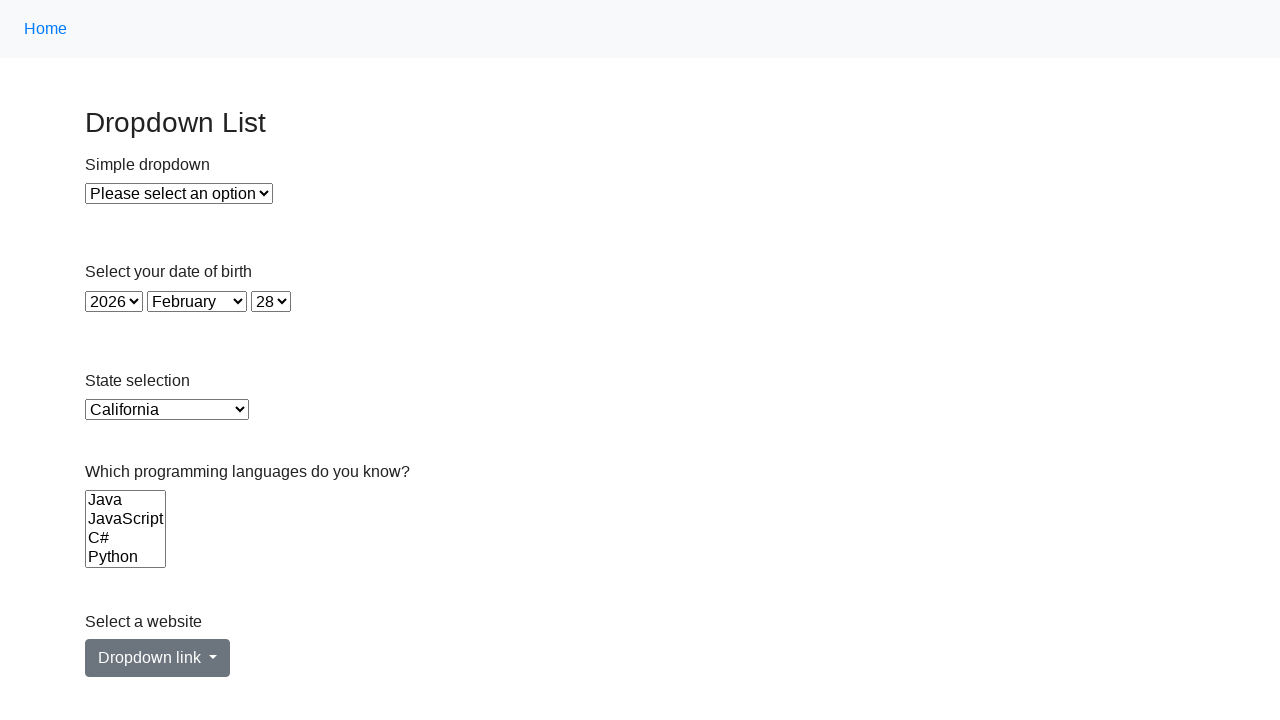

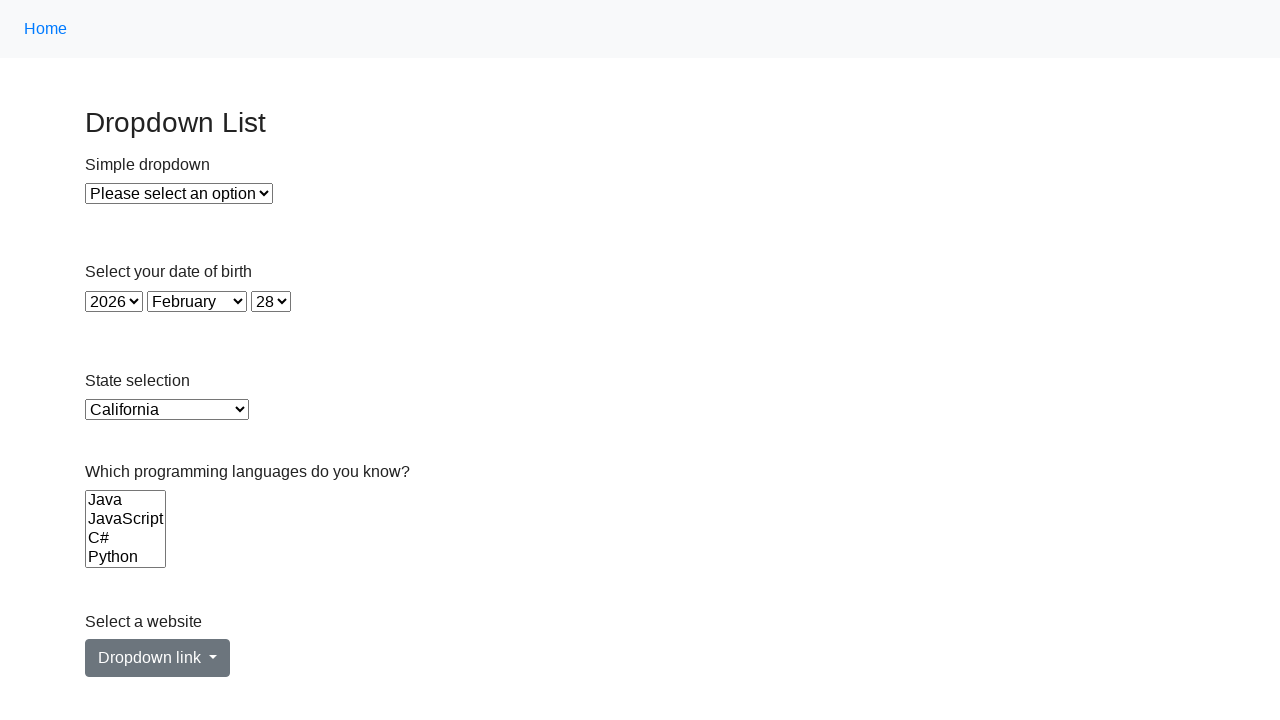